Navigates to jQuery UI droppable demo page and switches to the iframe containing the drag-drop elements

Starting URL: https://jqueryui.com/droppable/

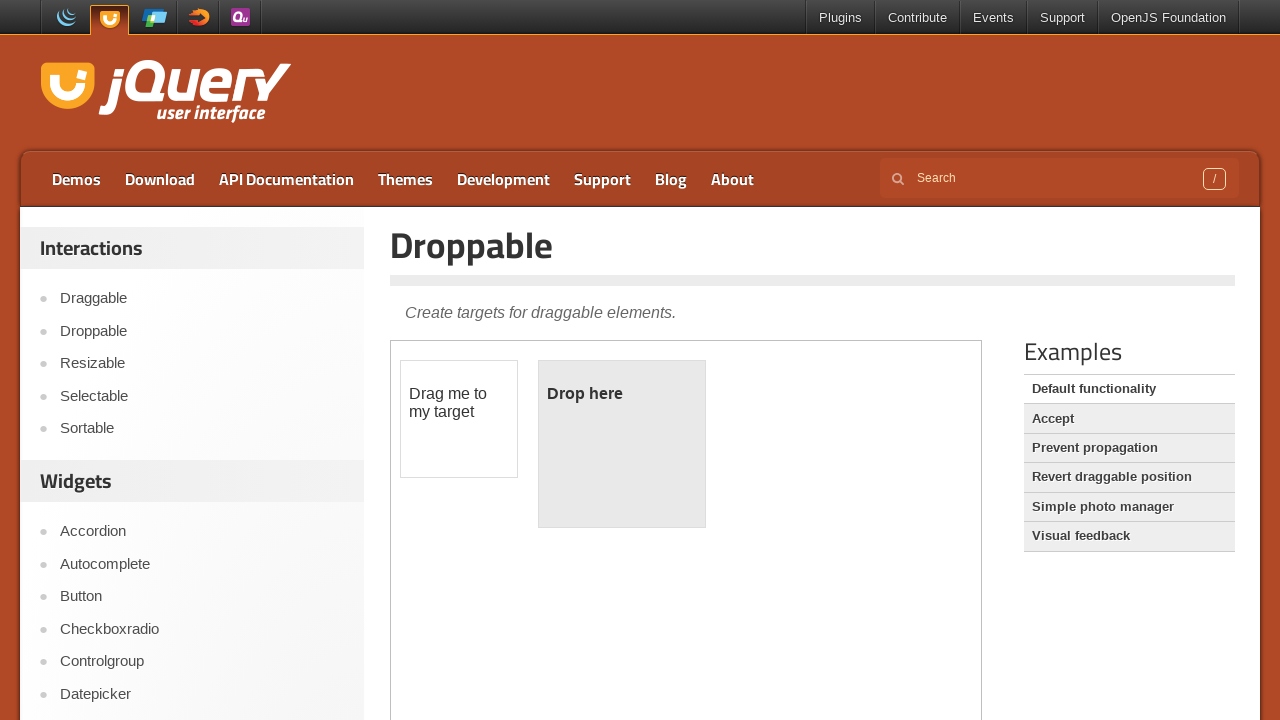

Navigated to jQuery UI droppable demo page
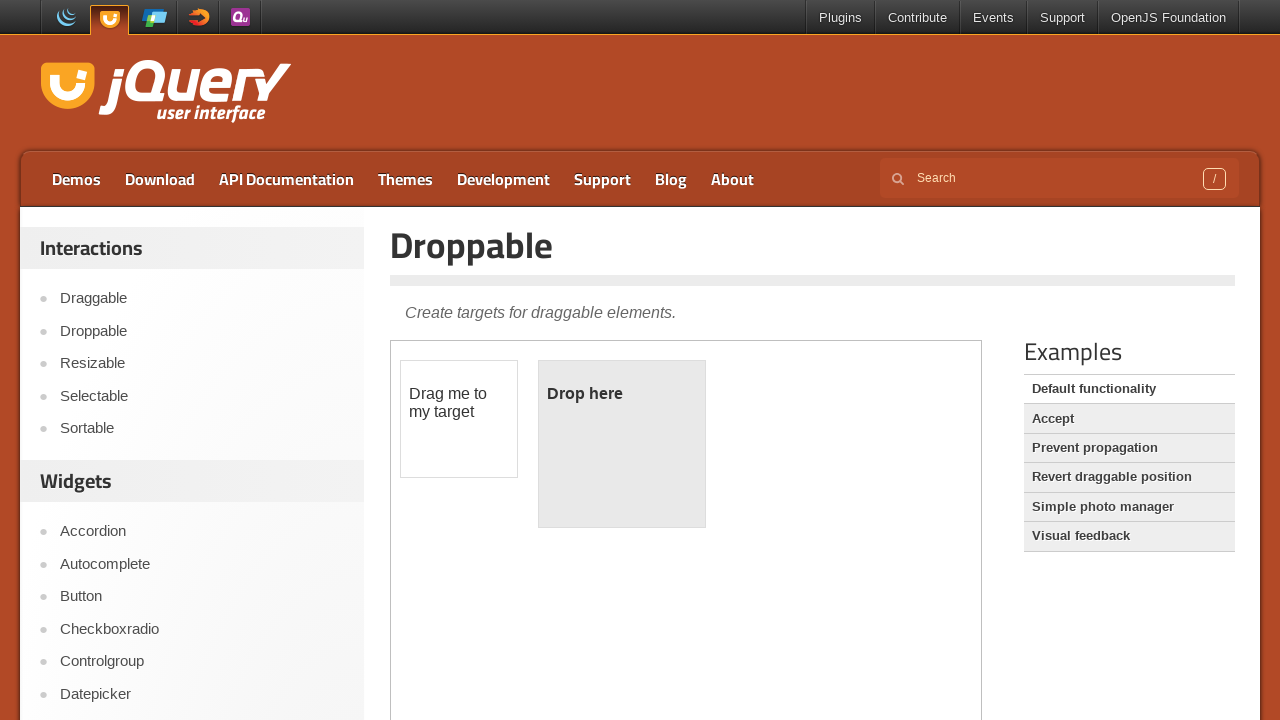

Located the iframe containing drag-drop elements
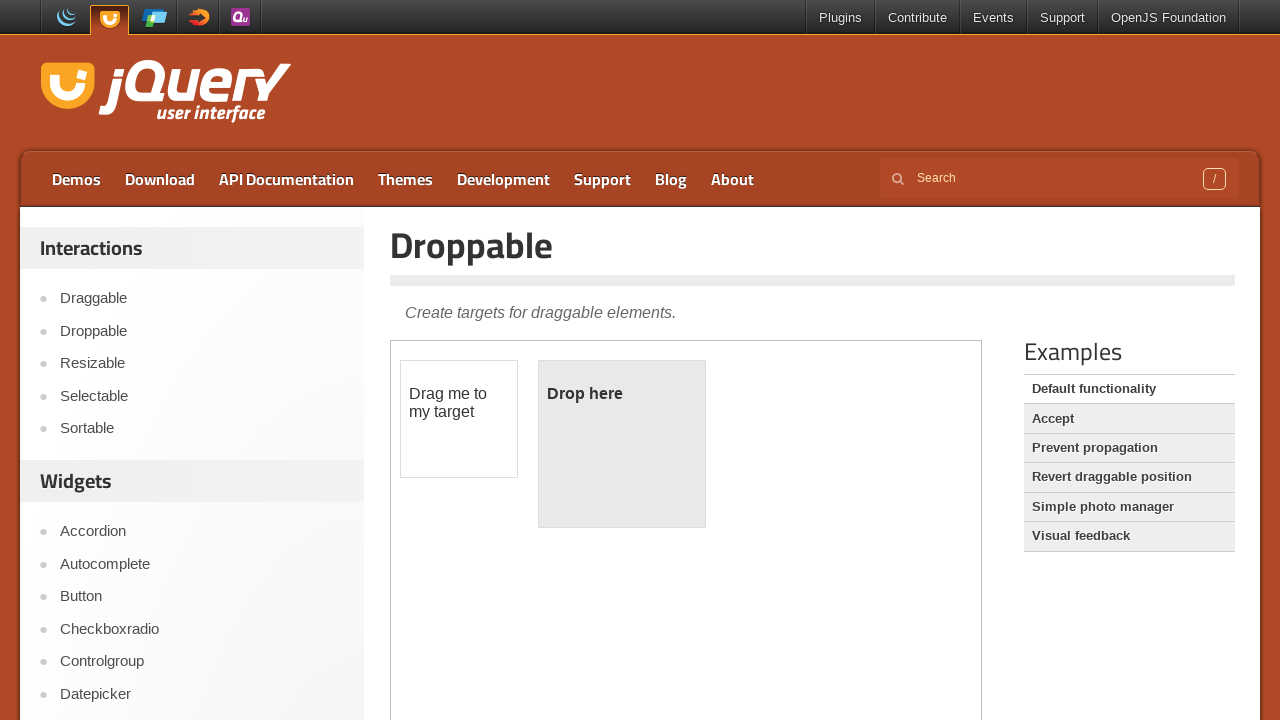

Located the draggable element
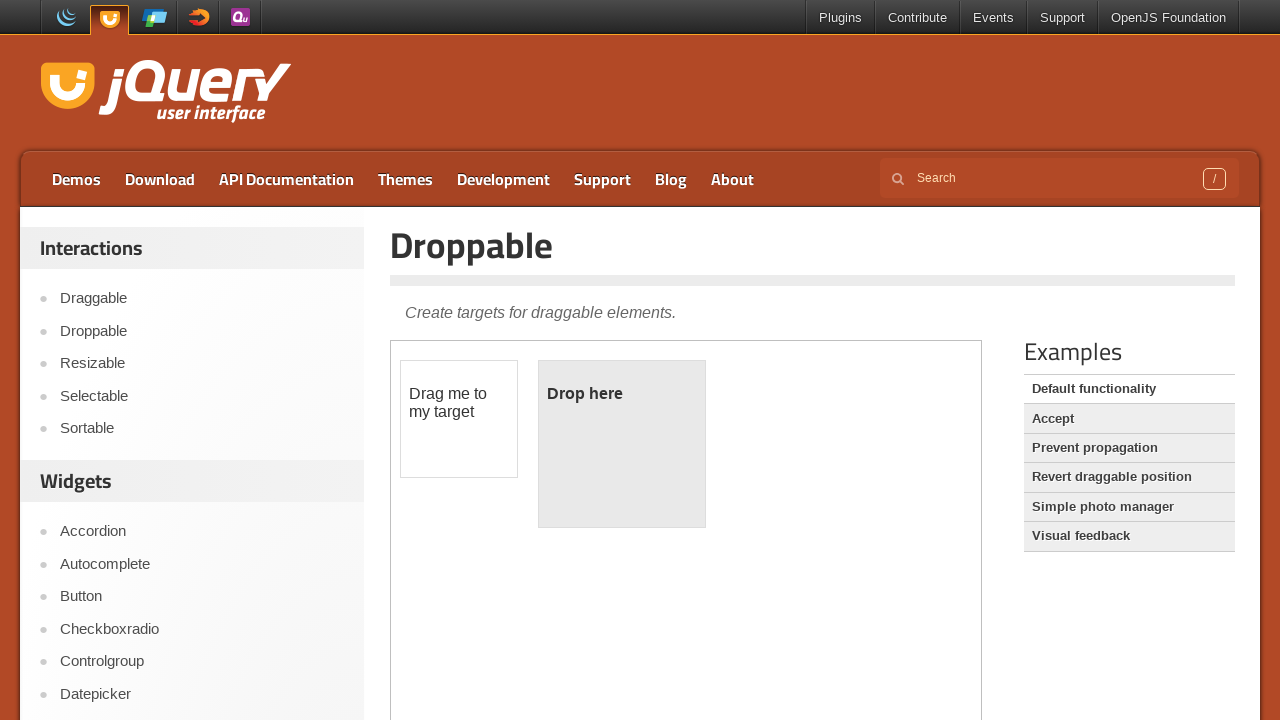

Located the droppable element
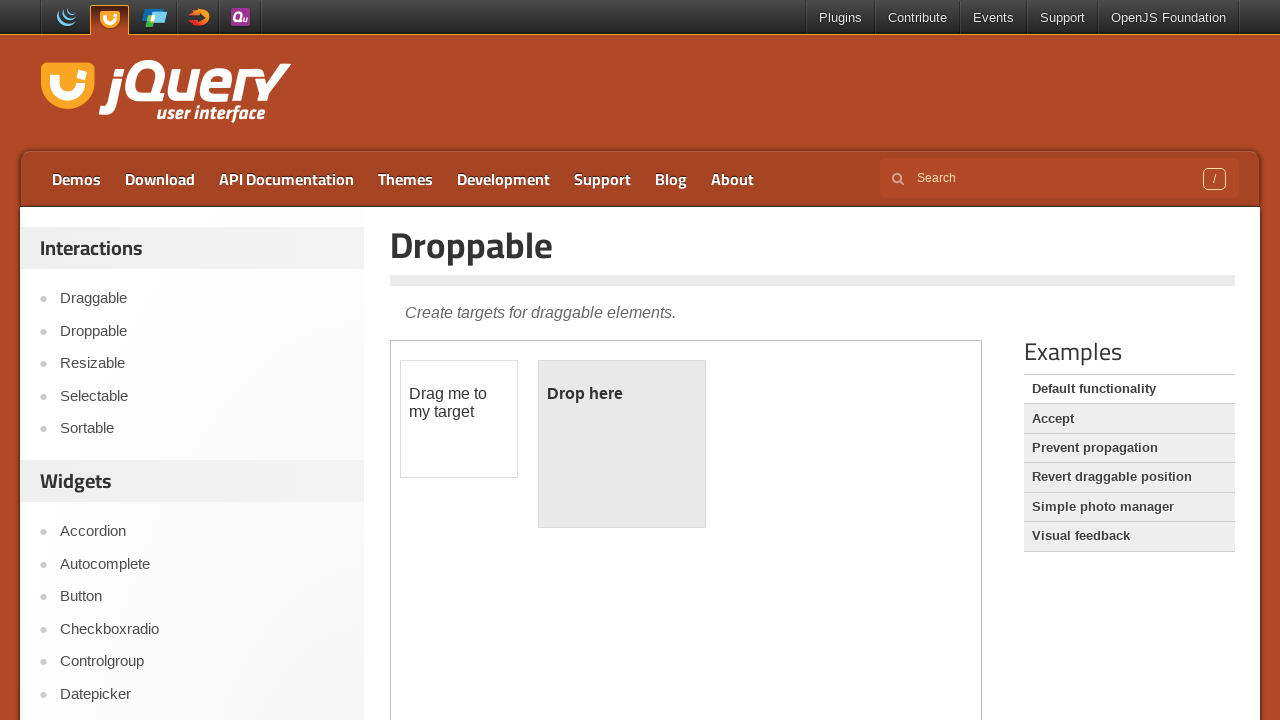

Performed drag and drop operation from draggable to droppable element at (622, 444)
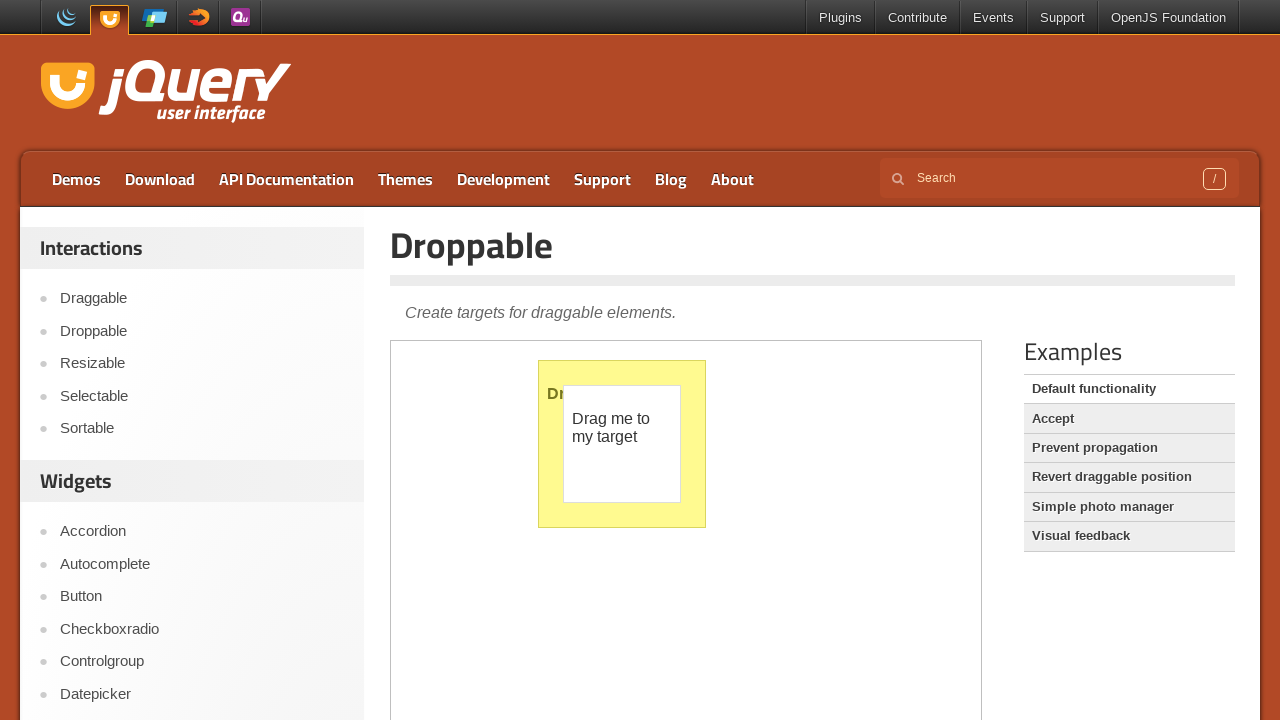

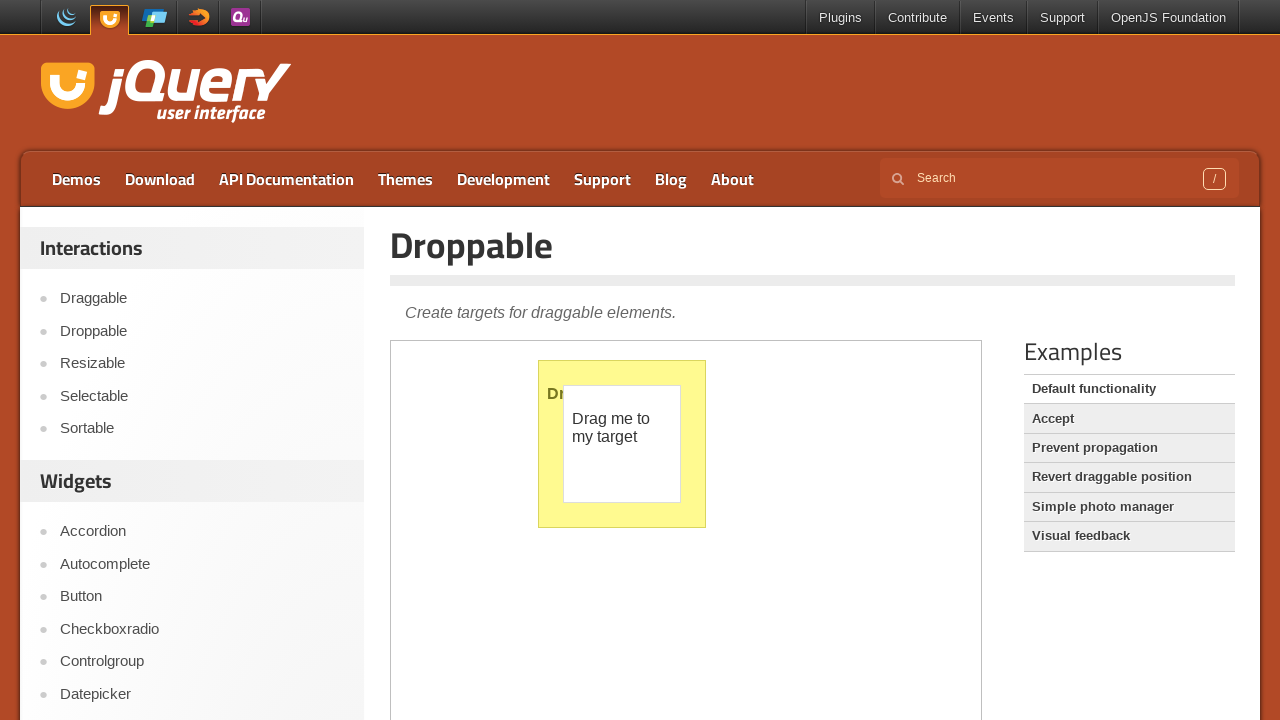